Scrolls to the bottom of the Flipkart page

Starting URL: https://www.flipkart.com

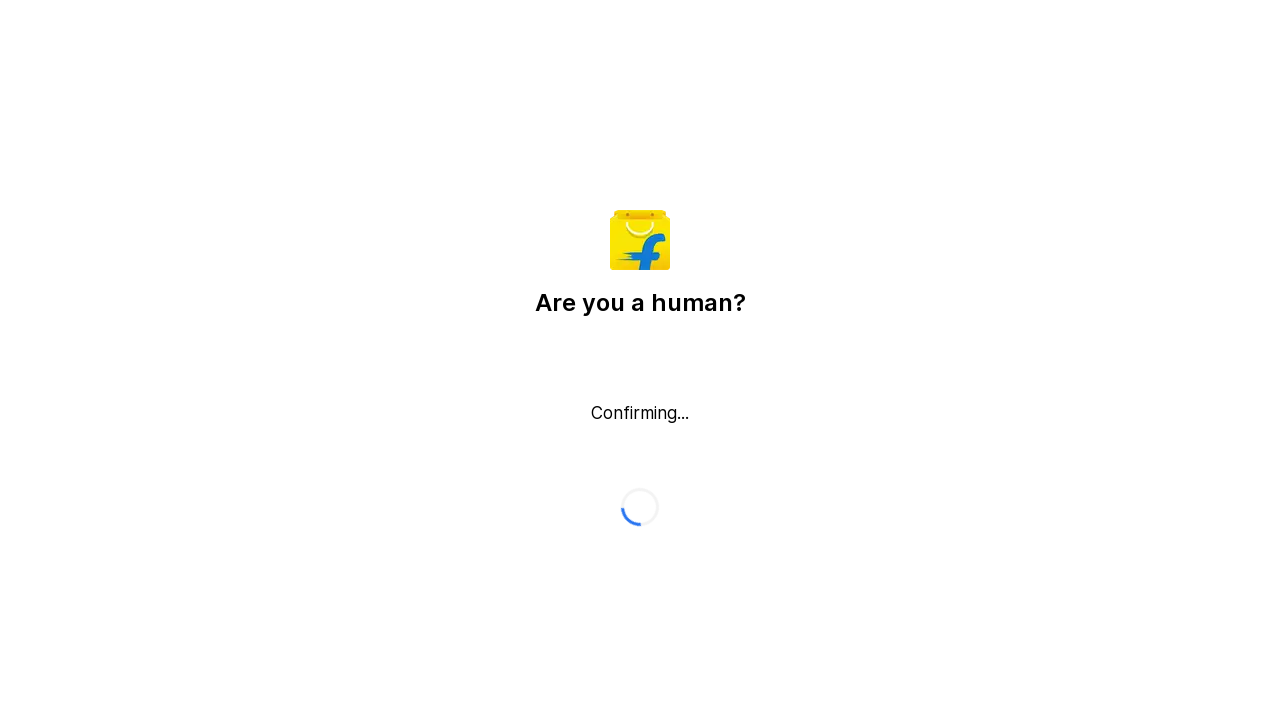

No popup found to close on button:has-text('✕')
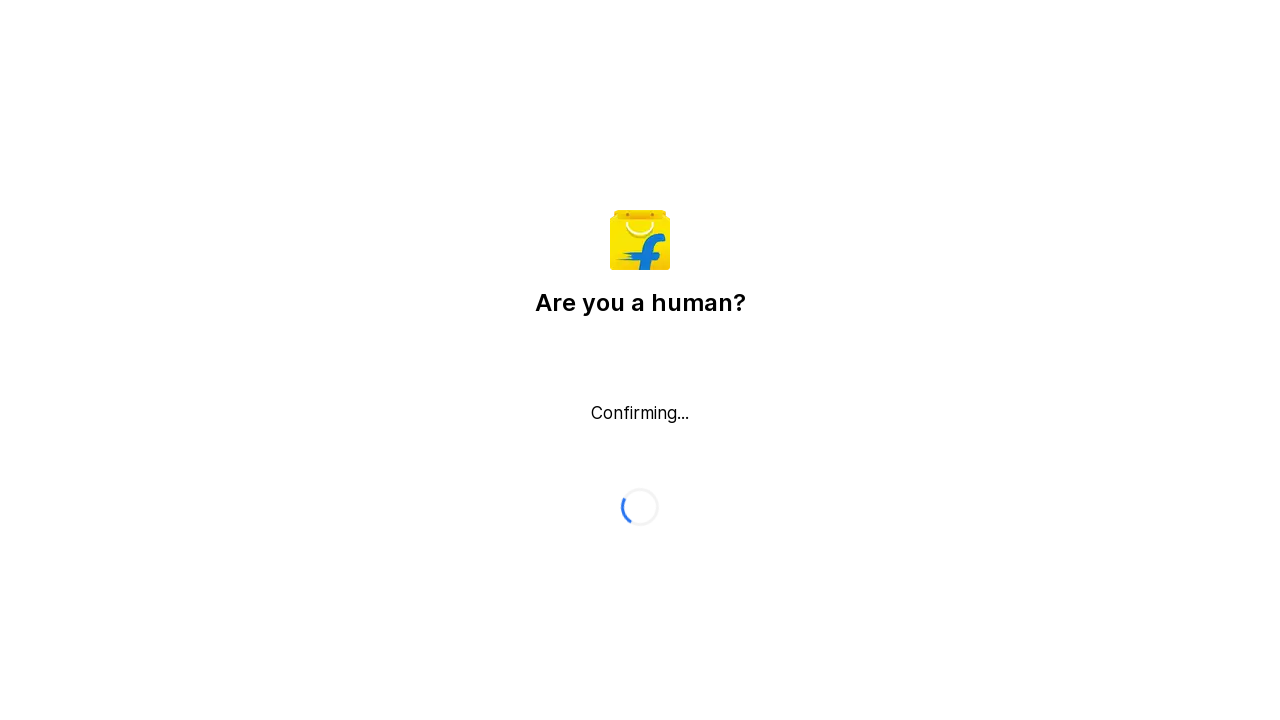

Scrolled to the bottom of the Flipkart page
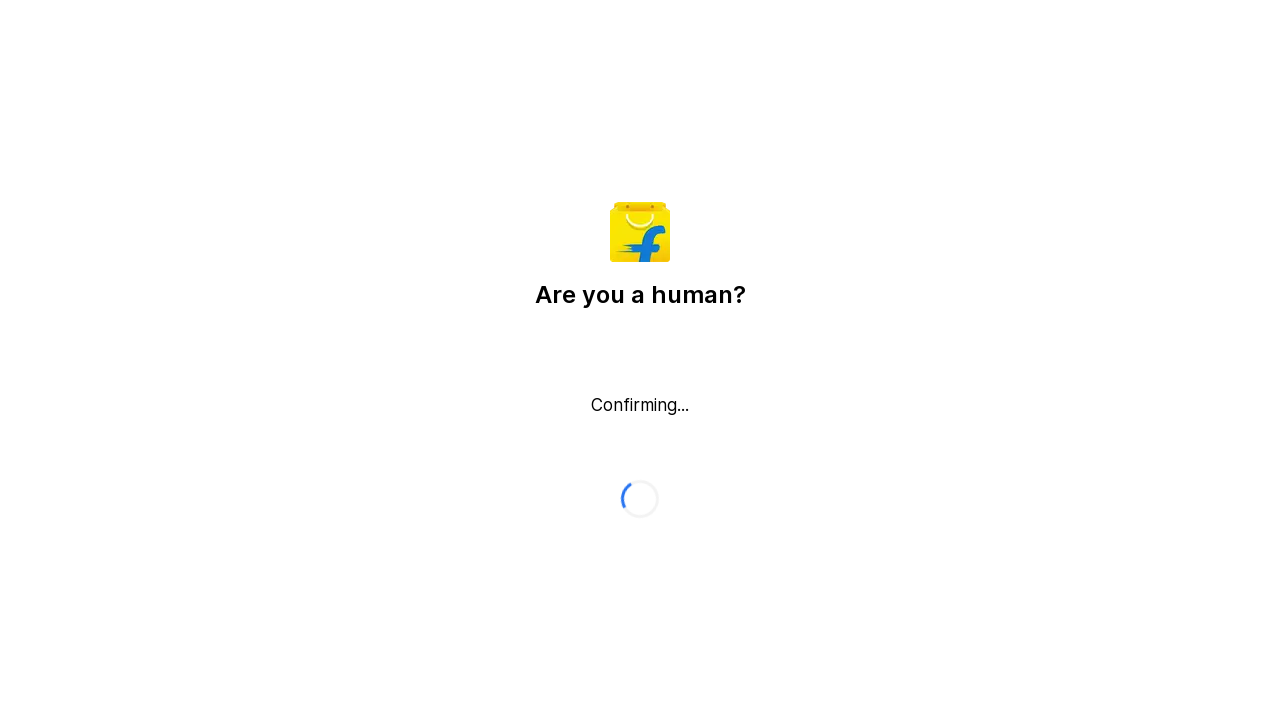

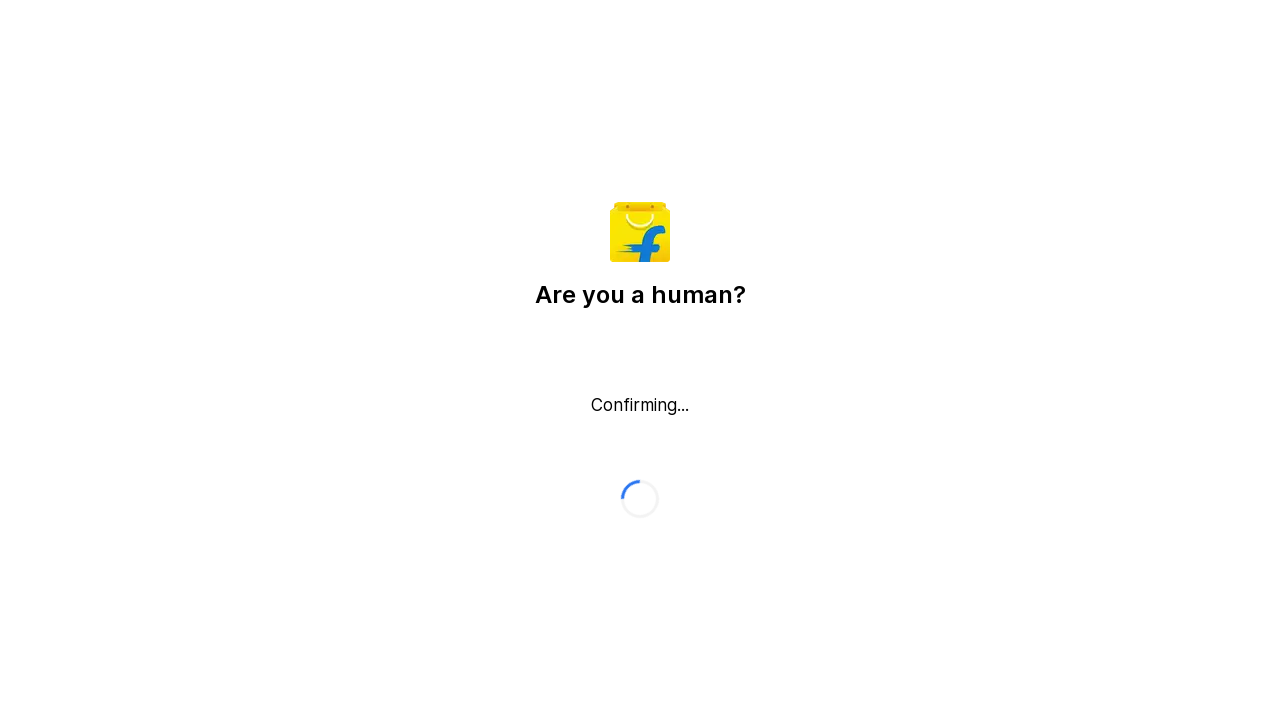